Tests progress bar functionality by starting the progress timer and verifying the progress bar appears

Starting URL: https://www.tutorialspoint.com/selenium/practice/selenium_automation_practice.php

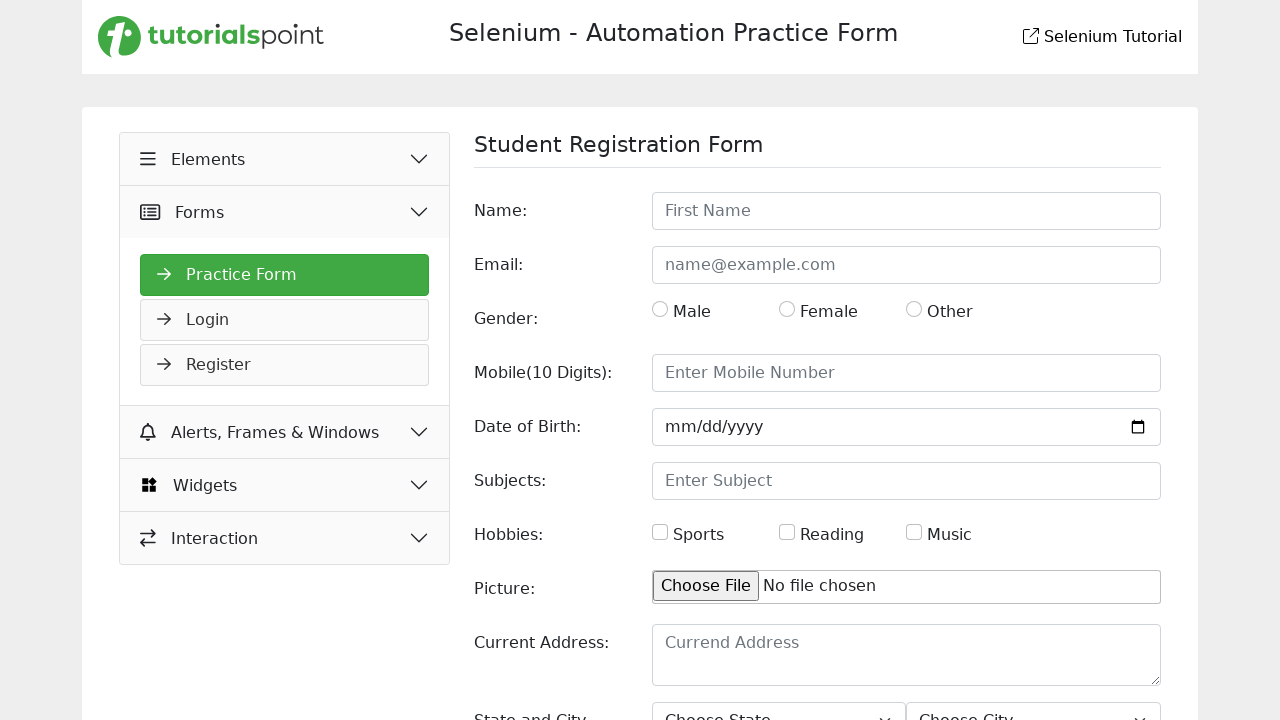

Clicked Widgets button to expand menu at (285, 485) on (//button[@type='button'])[4]
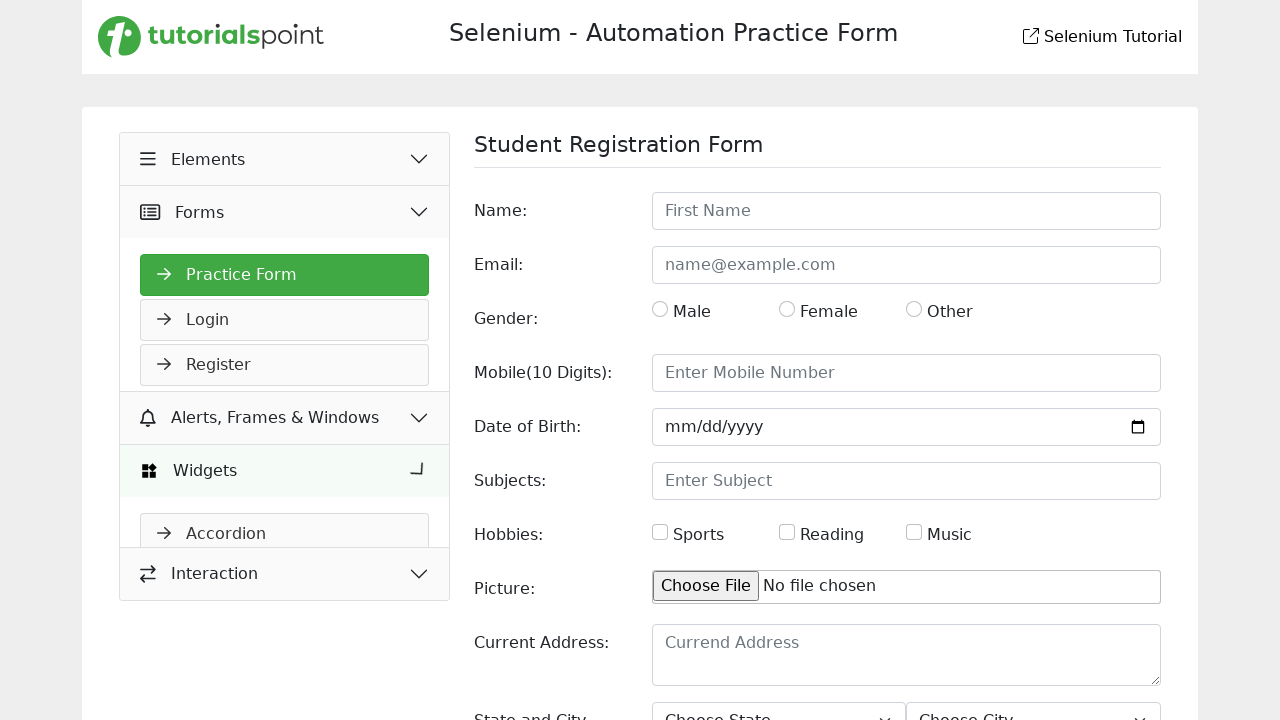

Navigated to Progress Bar section at (285, 561) on xpath=//a[normalize-space()='Progress Bar']
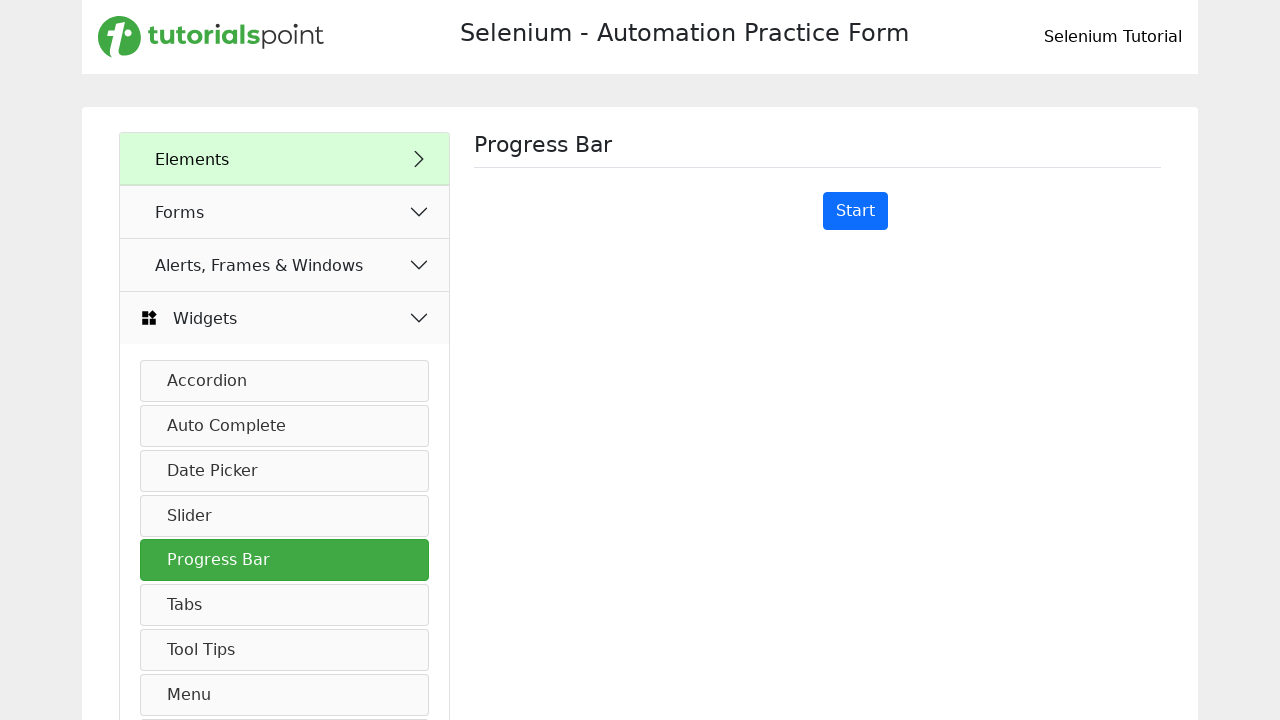

Clicked start progress timer button at (855, 211) on xpath=//button[@id='startProgressTimer']
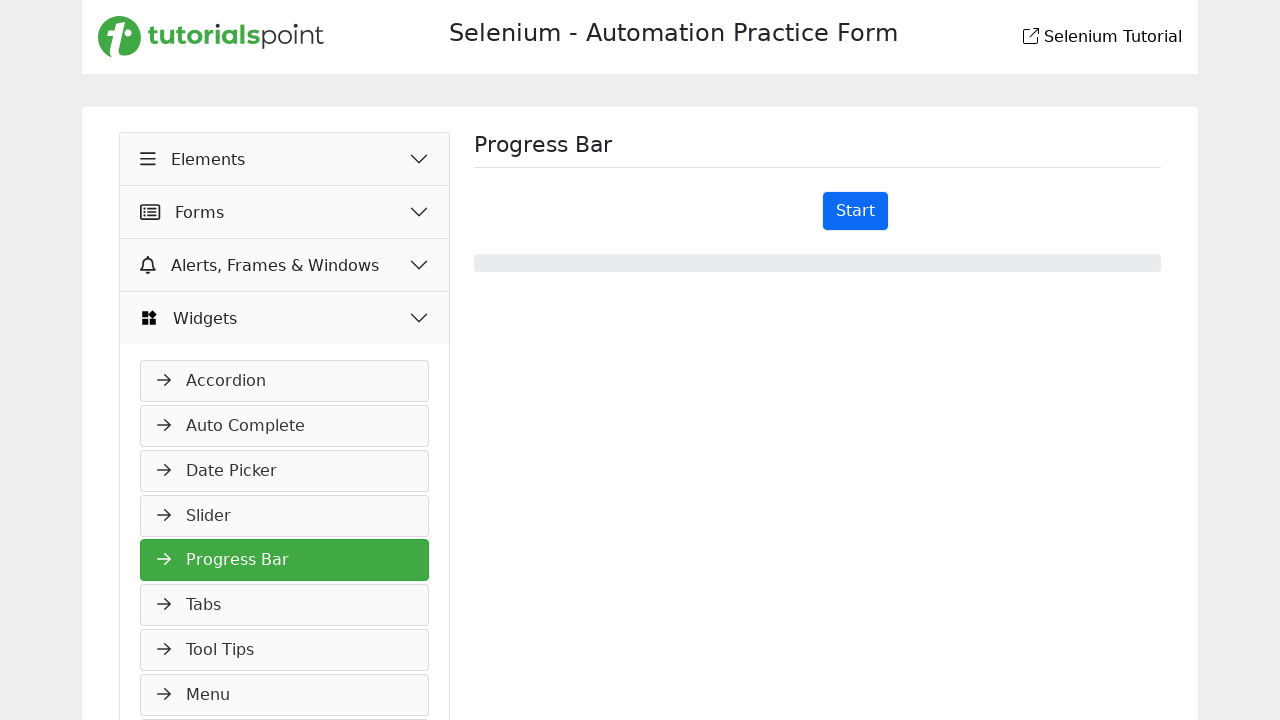

Progress bar appeared and is visible
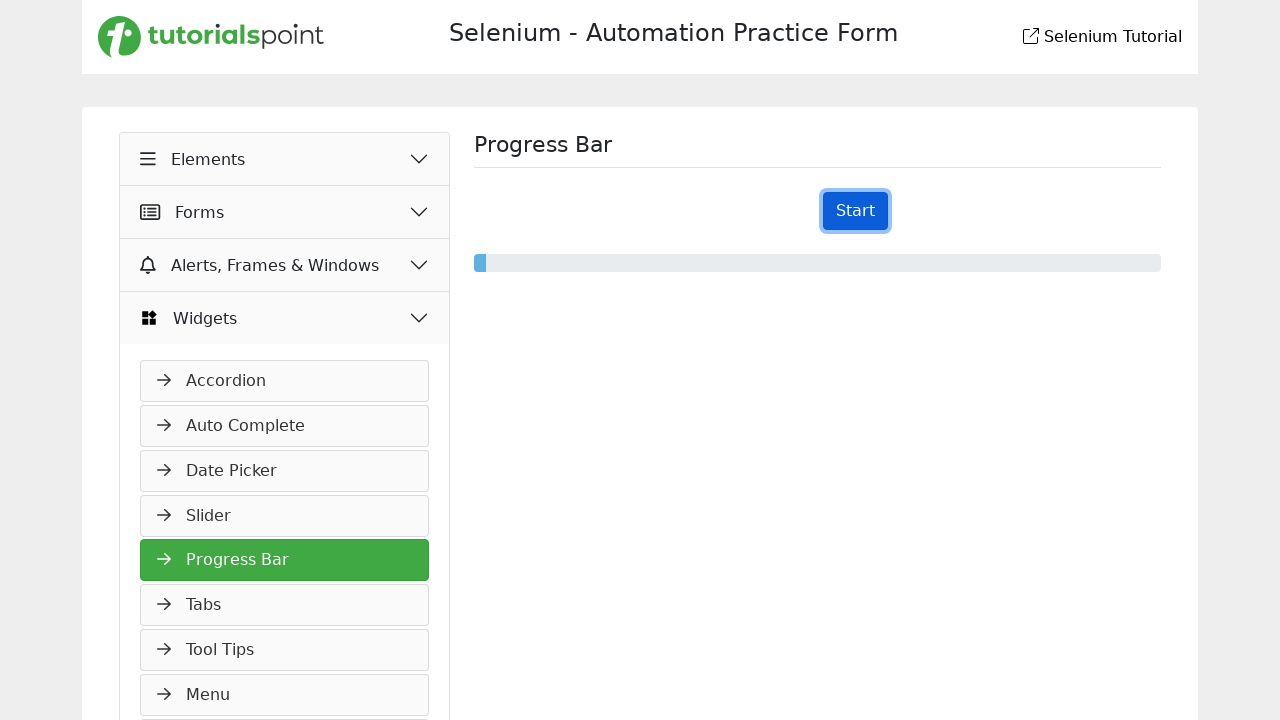

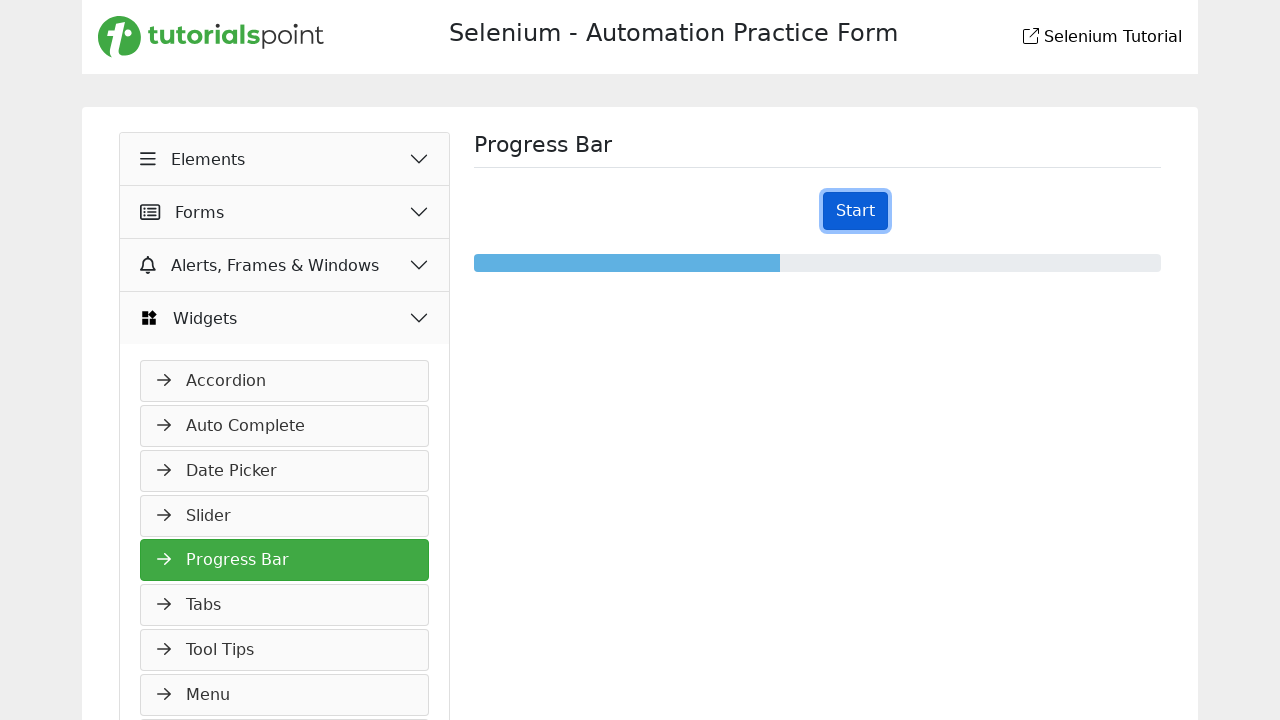